Tests dynamic controls functionality by verifying a textbox is initially disabled, clicking the Enable button, waiting for the textbox to become enabled, and verifying the success message is displayed.

Starting URL: https://the-internet.herokuapp.com/dynamic_controls

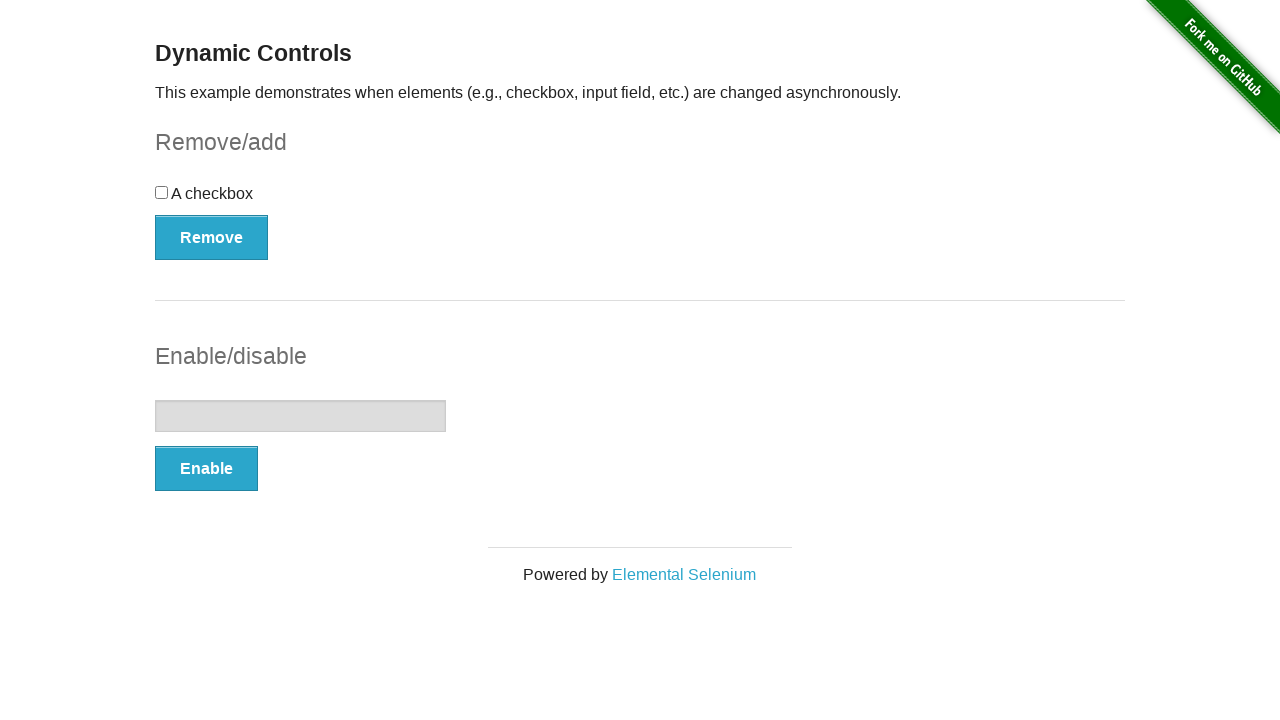

Located the textbox element
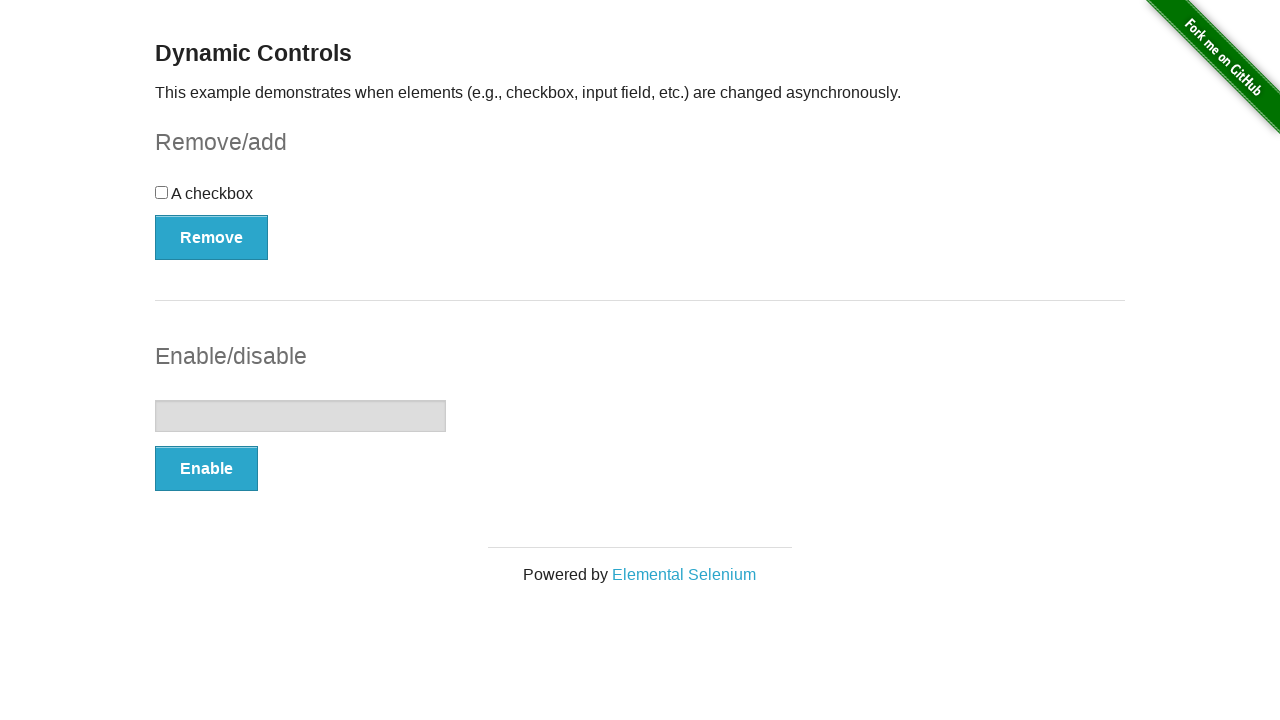

Verified textbox is initially disabled
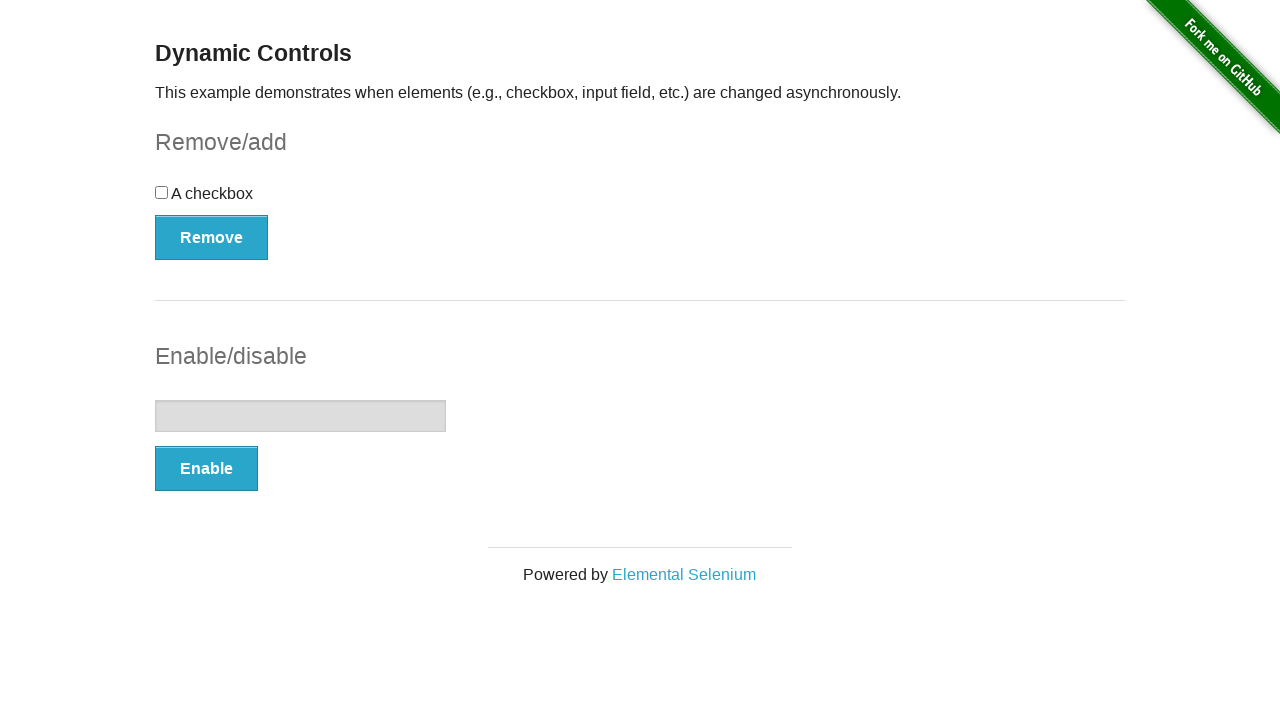

Clicked the Enable button at (206, 469) on xpath=//*[text()='Enable']
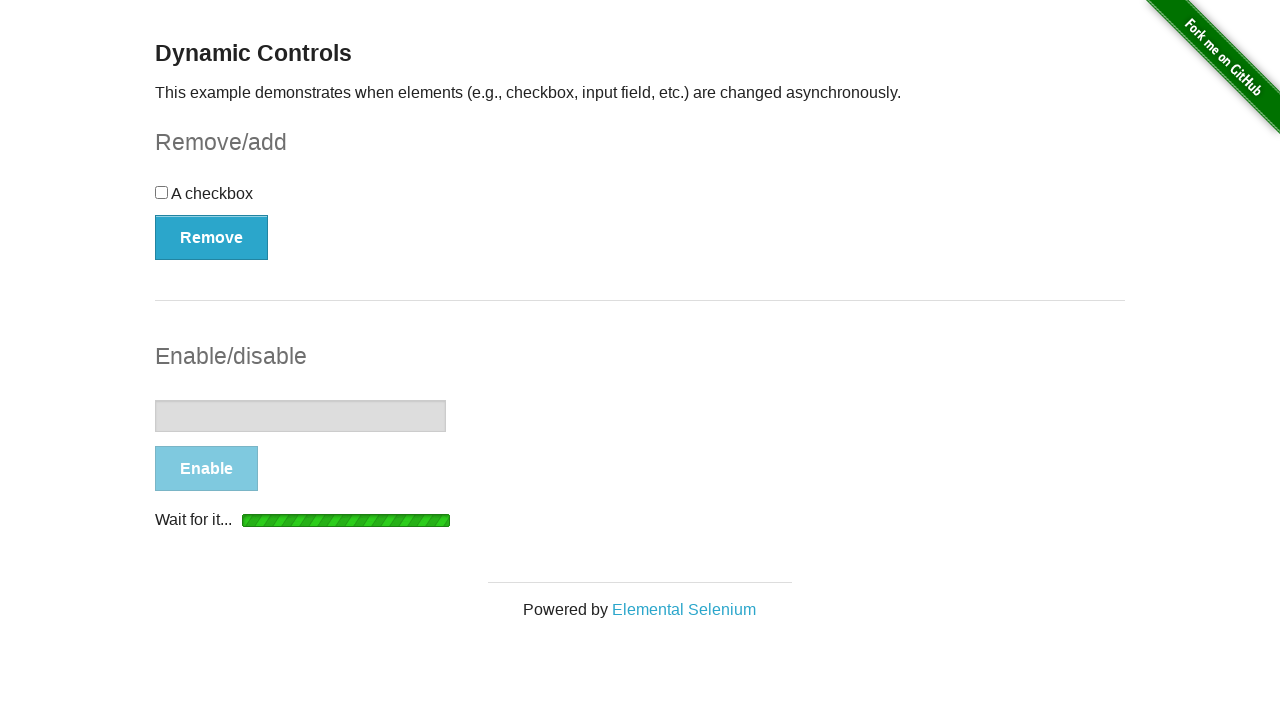

Waited for textbox to become enabled
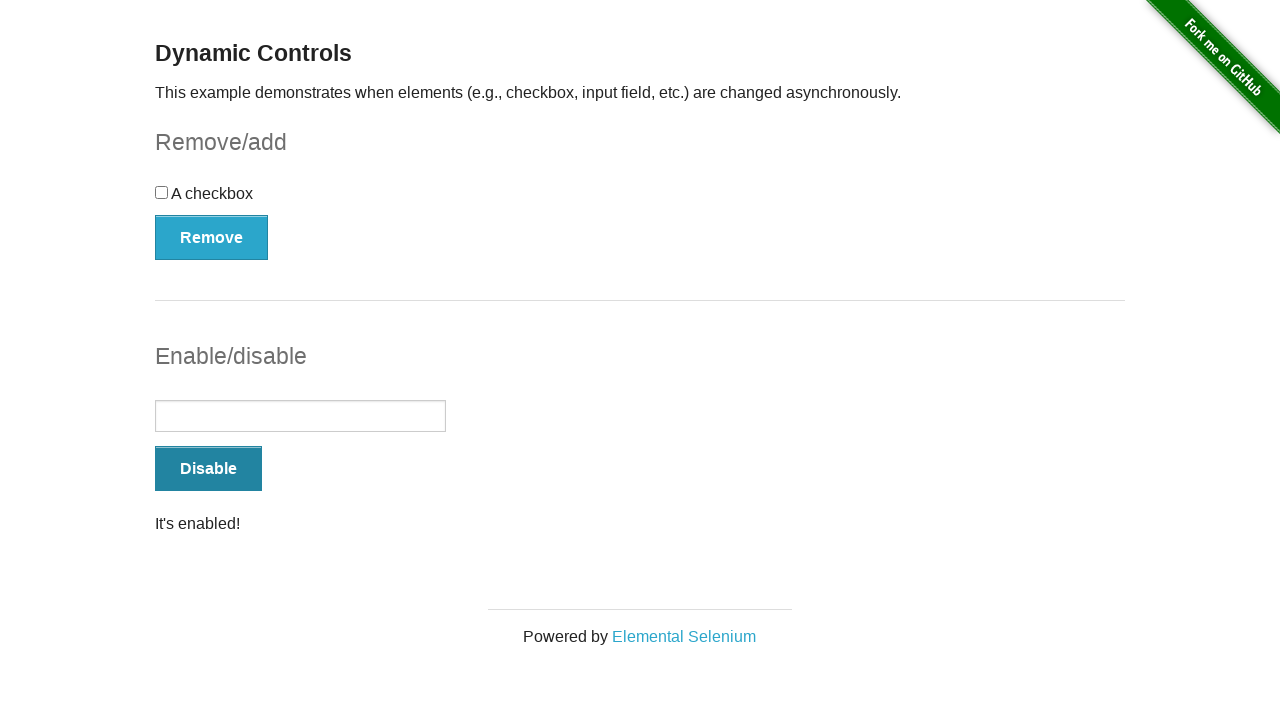

Located the success message element
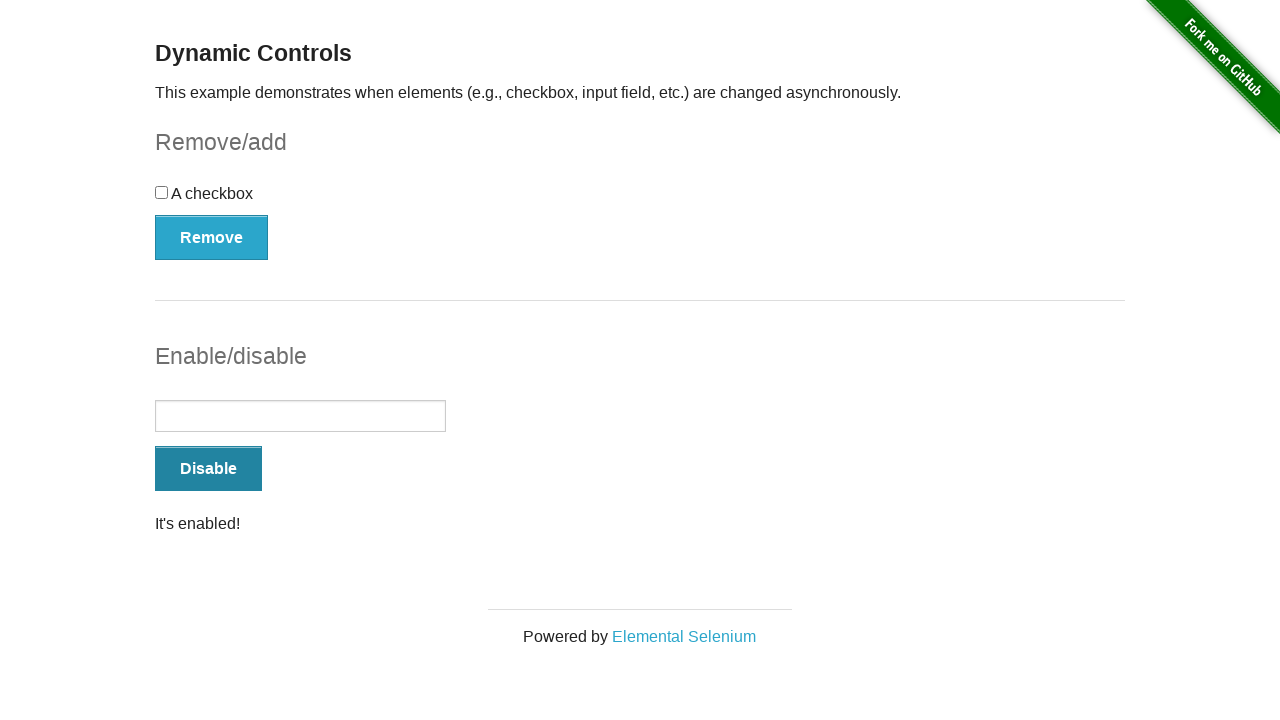

Verified success message 'It's enabled!' is displayed
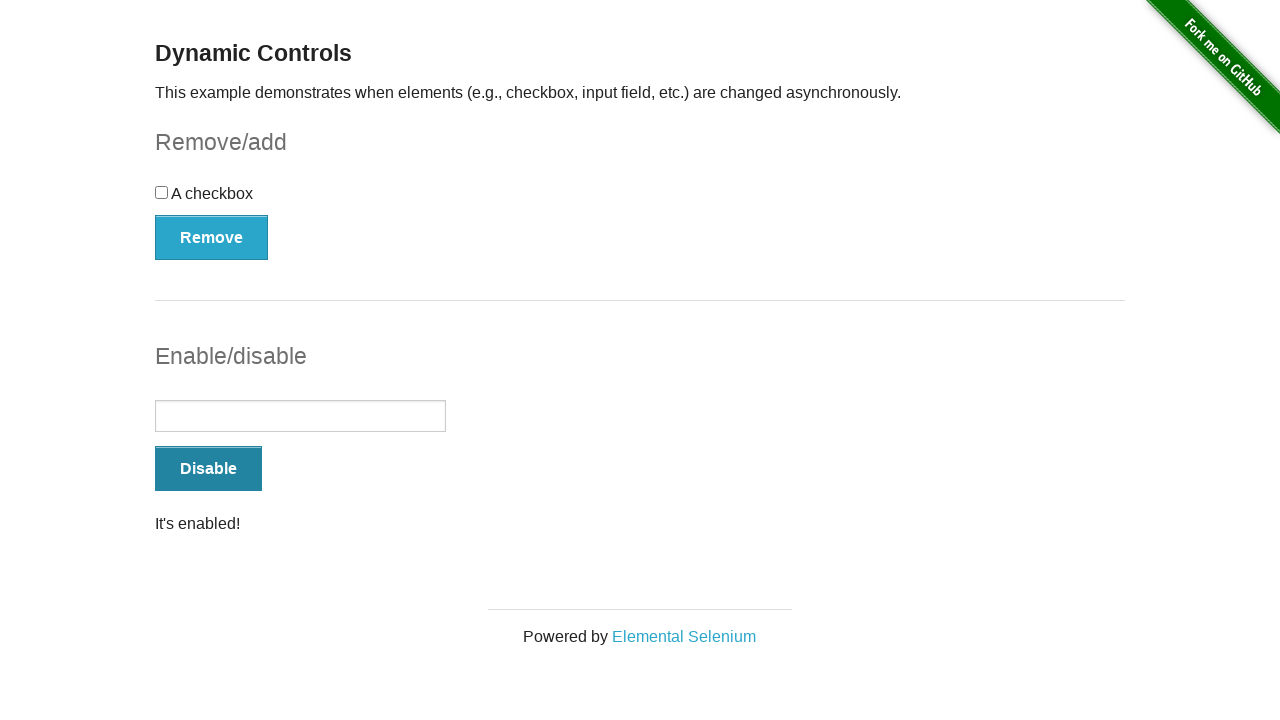

Verified textbox is now enabled
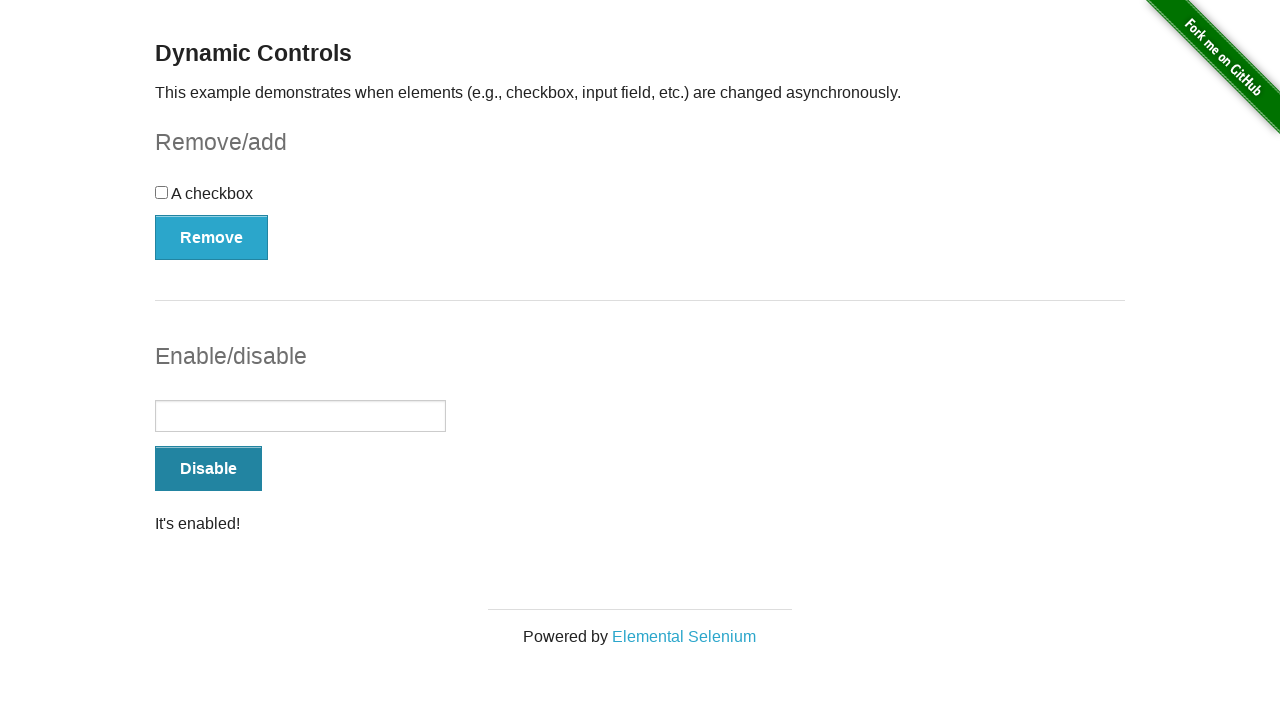

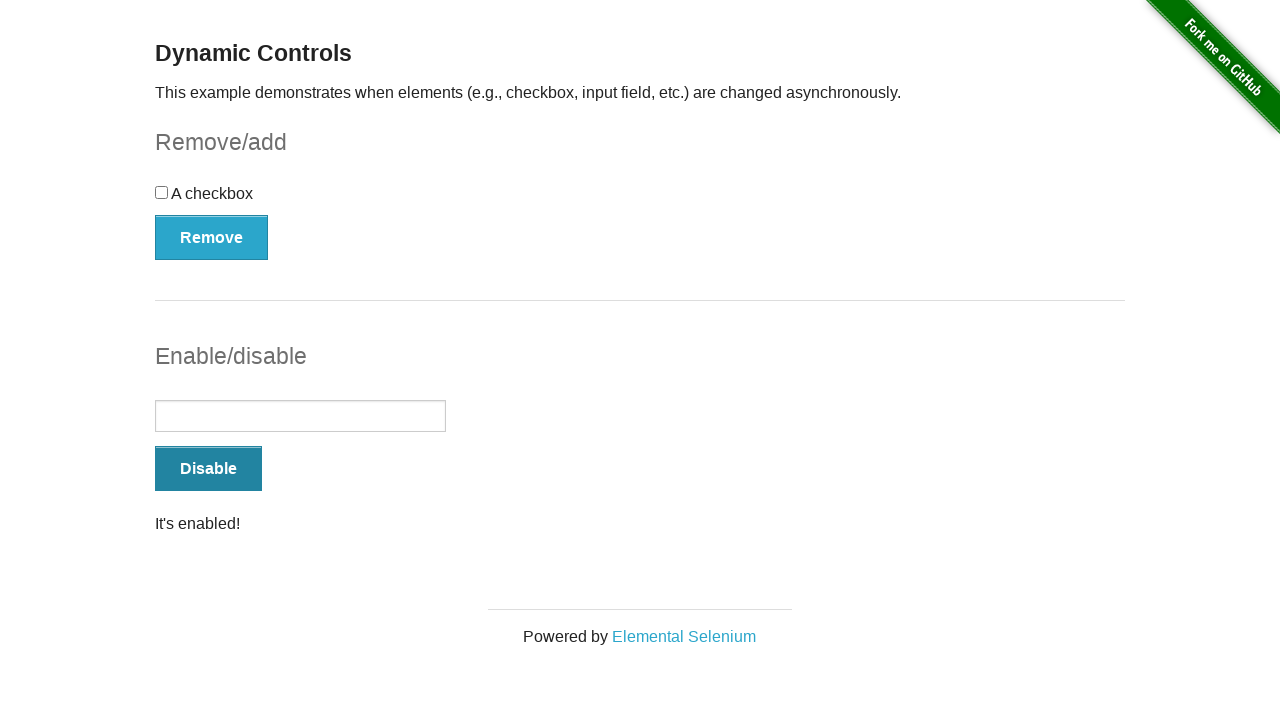